Creates a new task in the CRUD application by filling in the task name and content fields, then clicking the add button.

Starting URL: https://wolftale.github.io

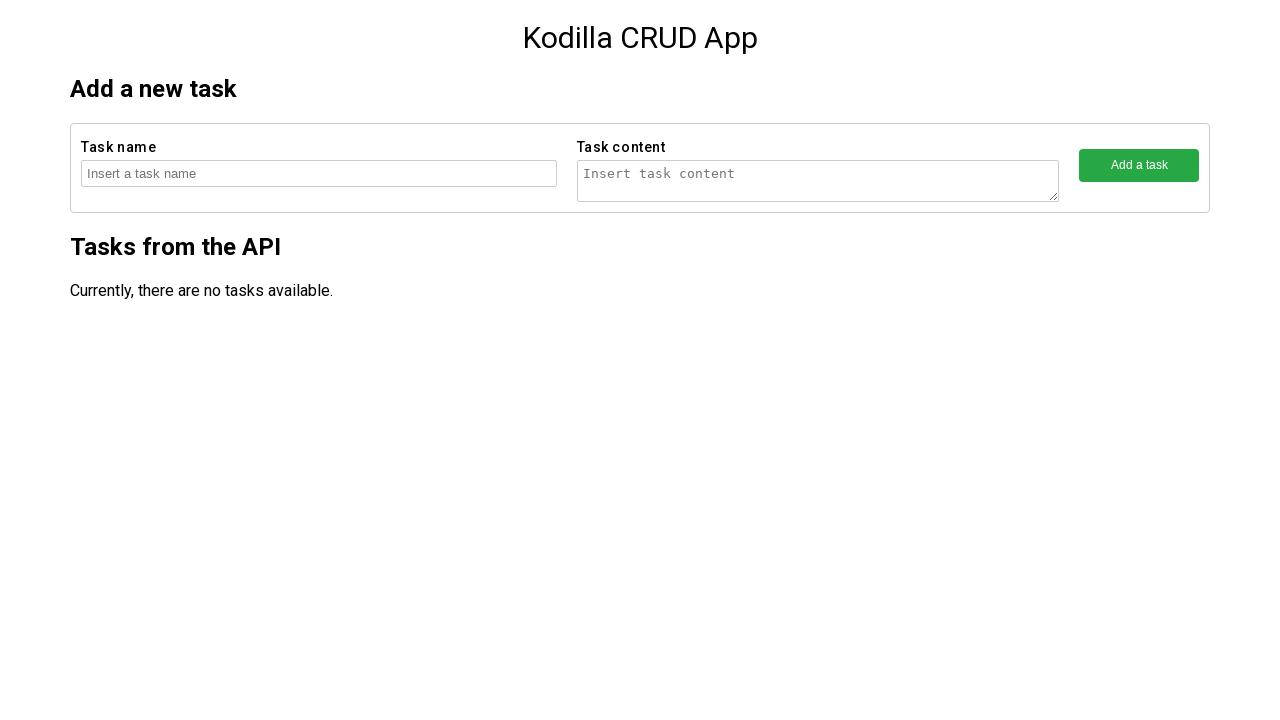

Filled task name field with 'Task number 89932' on //form[contains(@action,'createTask')]/fieldset[1]/input
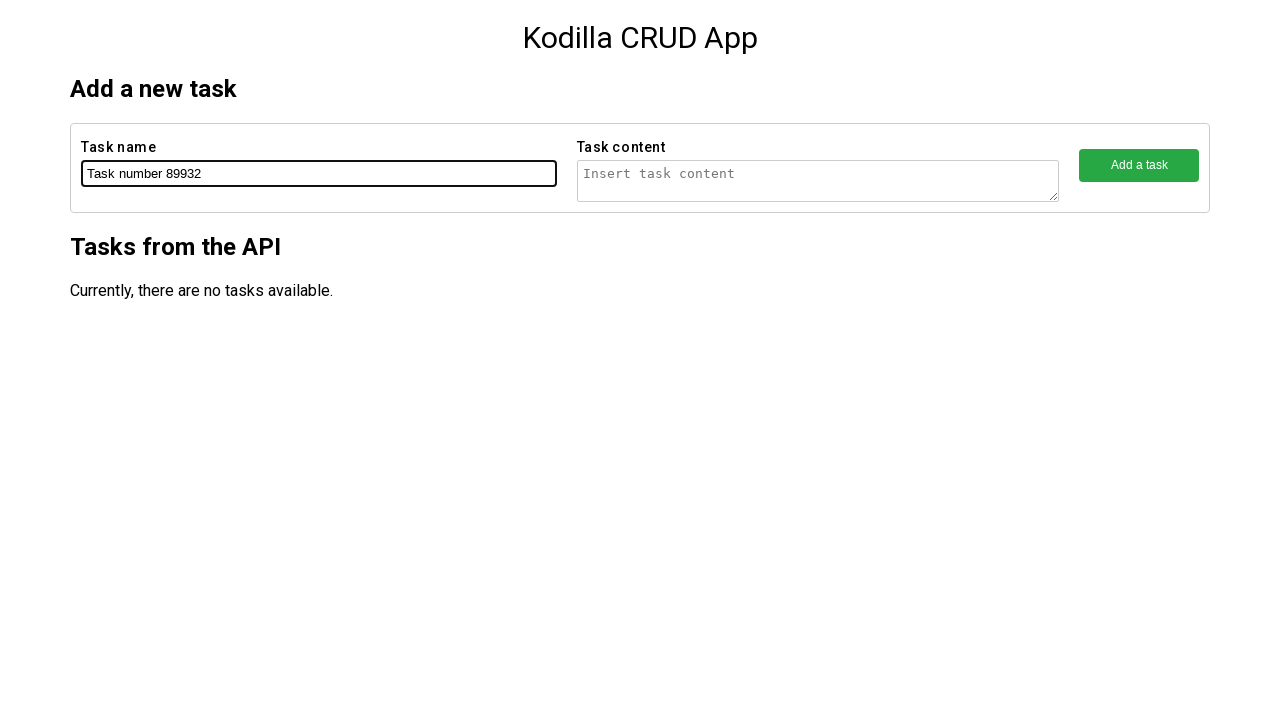

Filled task content field with 'Task number 89932 content' on //form[contains(@action,'createTask')]/fieldset[2]/textarea
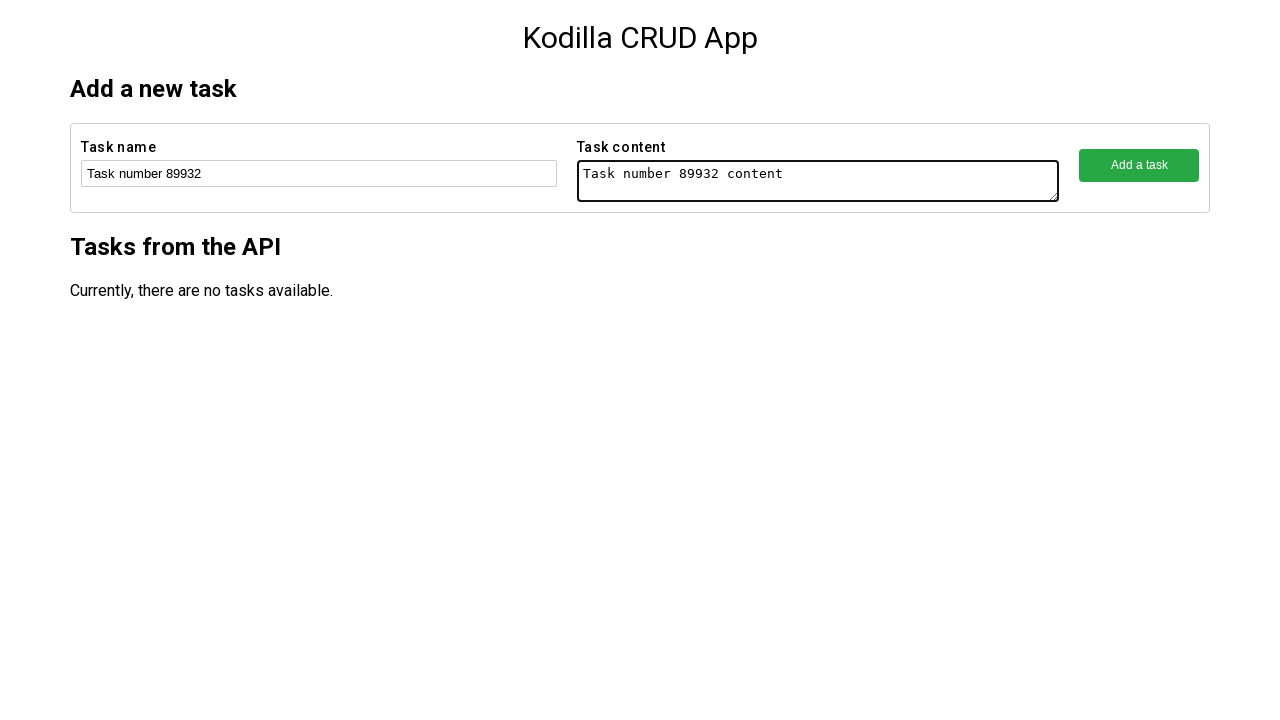

Clicked the add button to create the task at (1139, 165) on xpath=//form[contains(@action,'createTask')]/fieldset[3]/button
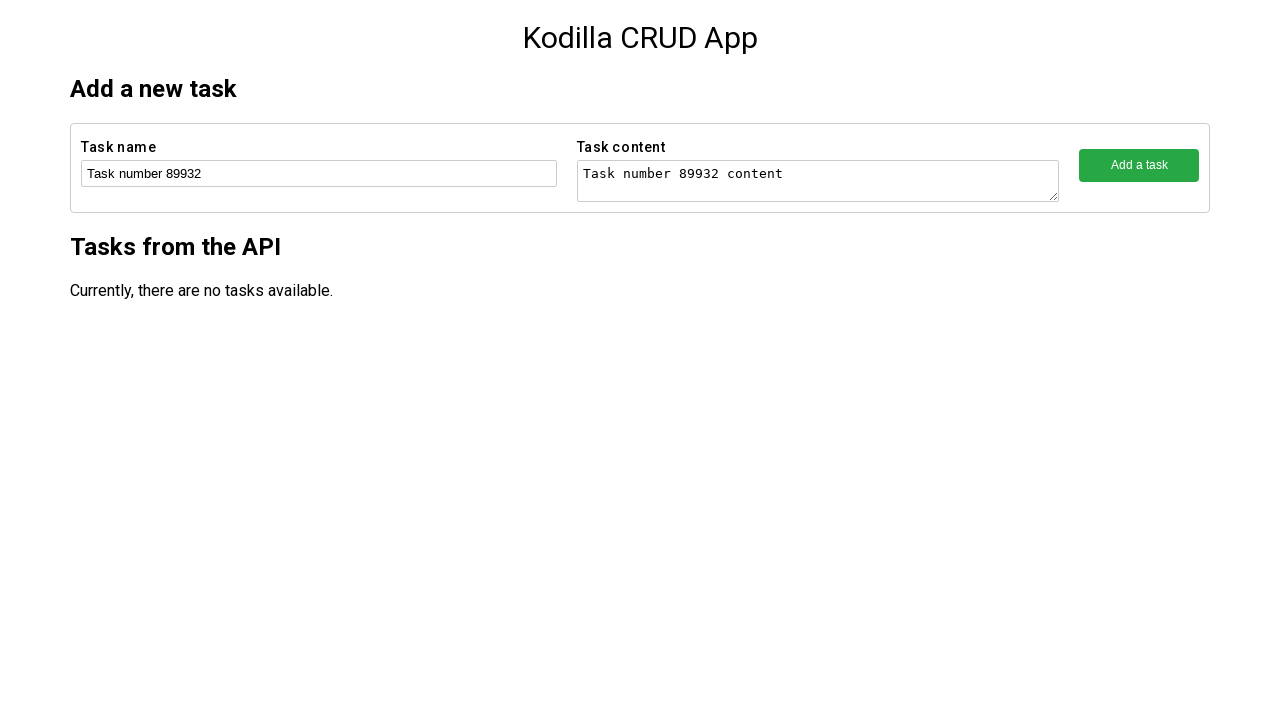

Waited 2 seconds for task creation to complete
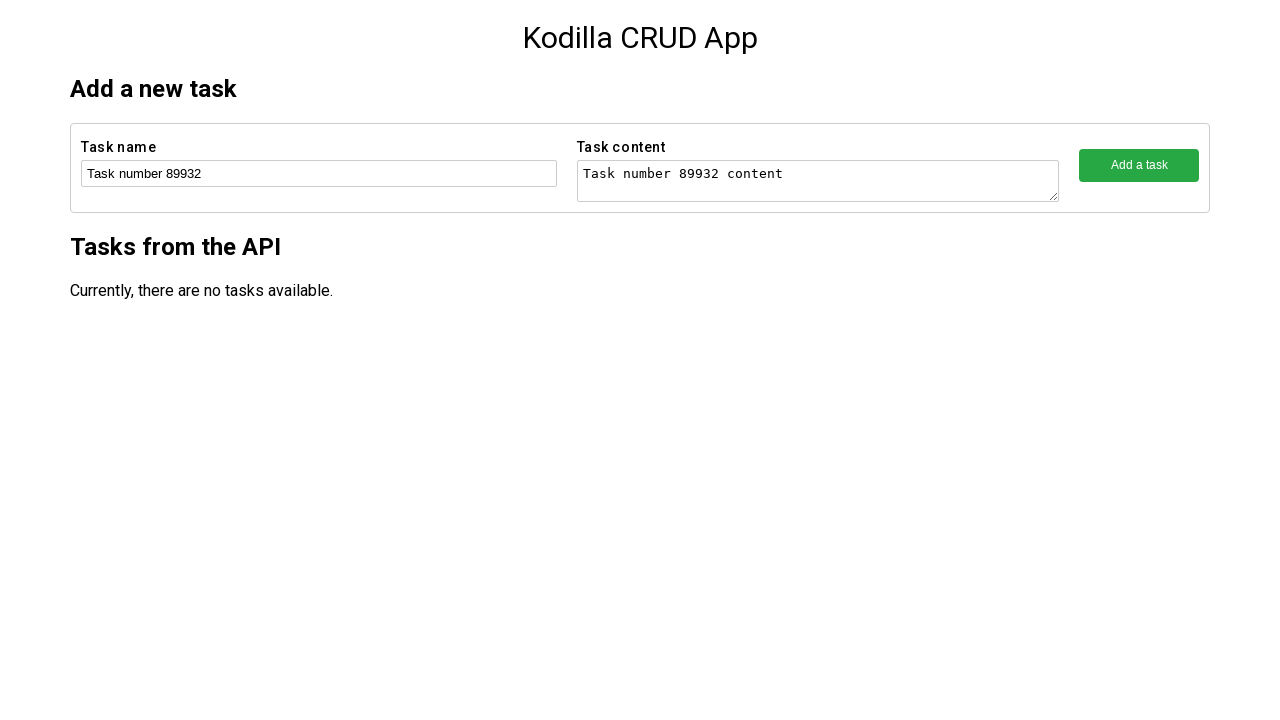

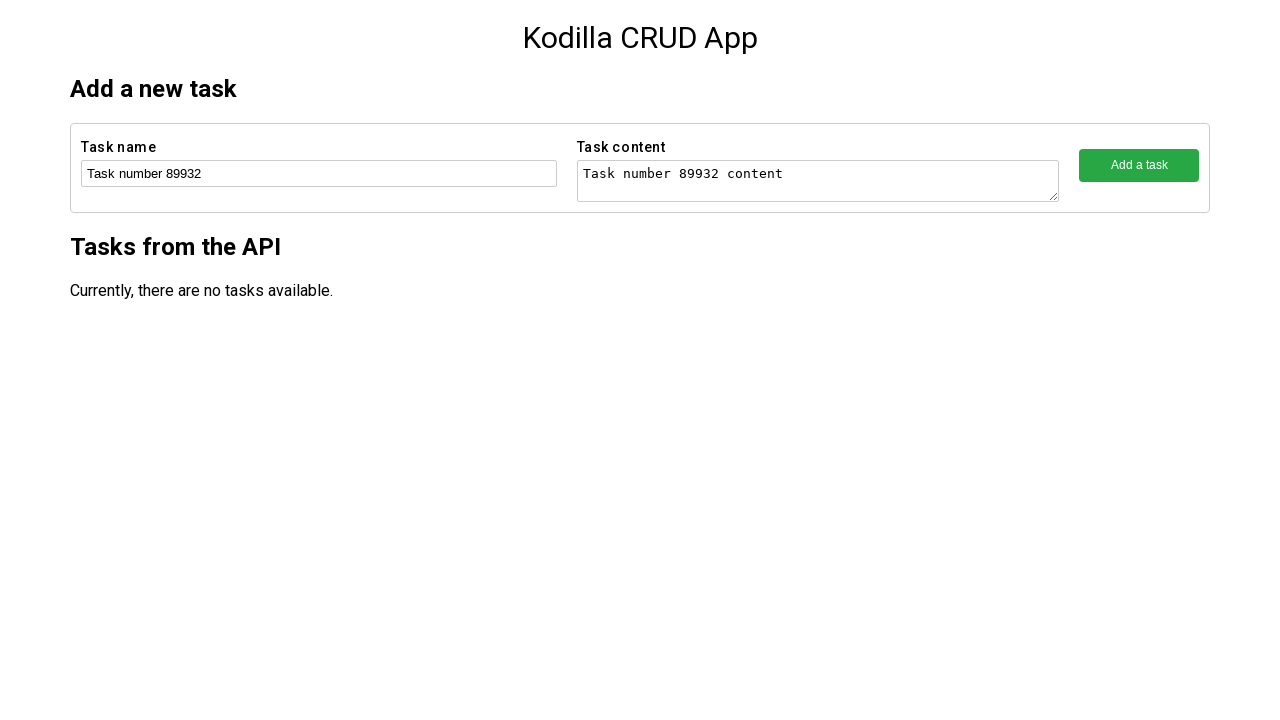